Verifies that the header logo image exists on the OrangeHRM page and that its URL contains "logo.png"

Starting URL: http://alchemy.hguy.co/orangehrm

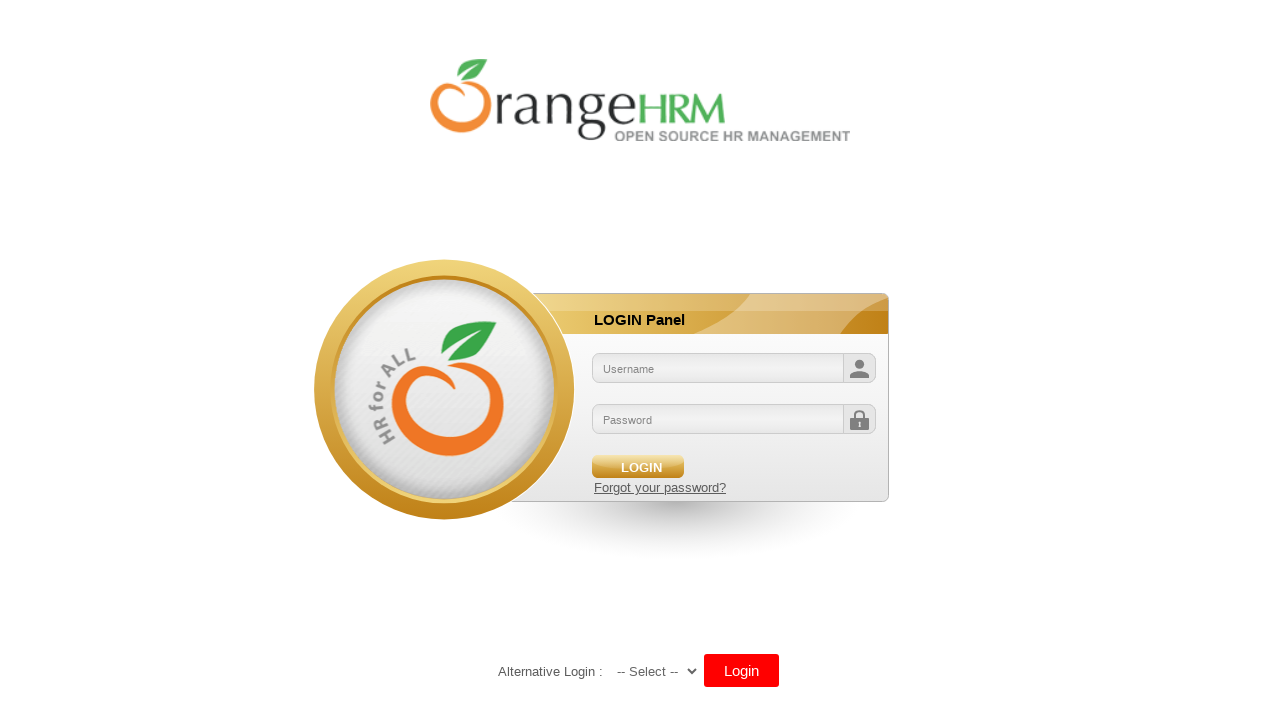

Located and waited for header logo image element to be visible
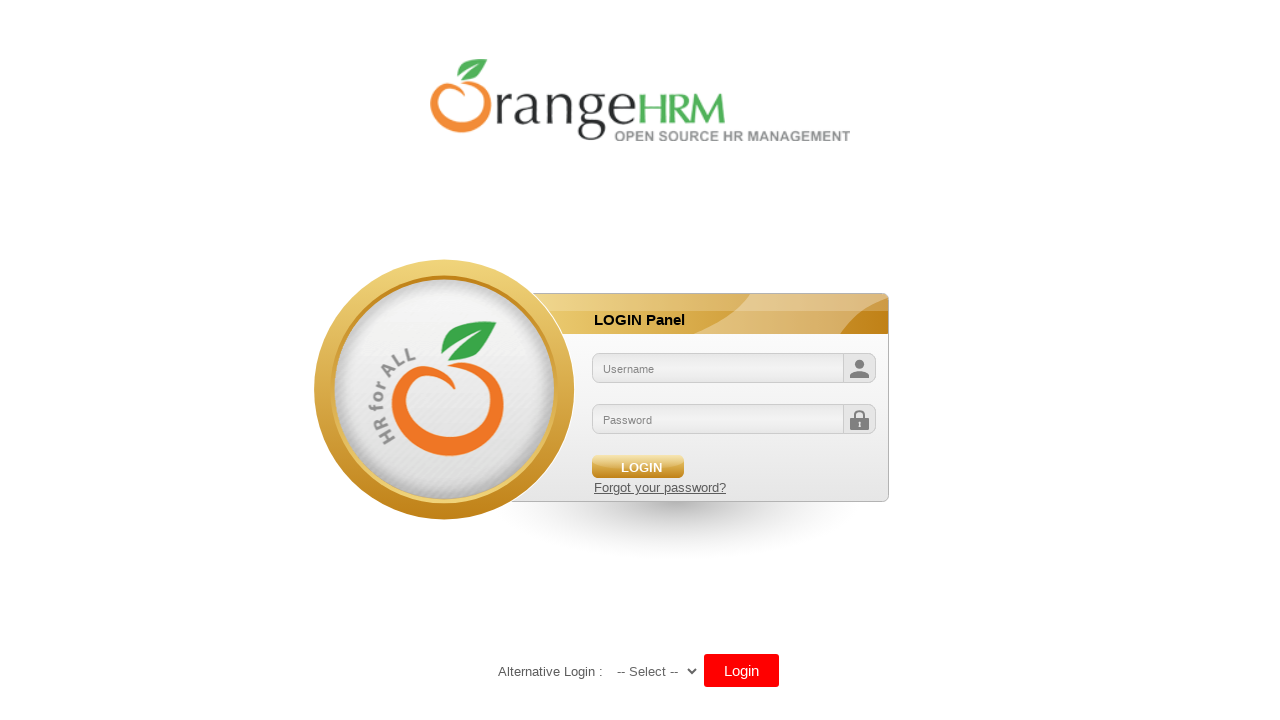

Retrieved header logo image URL: /orangehrm/symfony/web/webres_5d69118beeec64.10301452/themes/default/images/login/logo.png
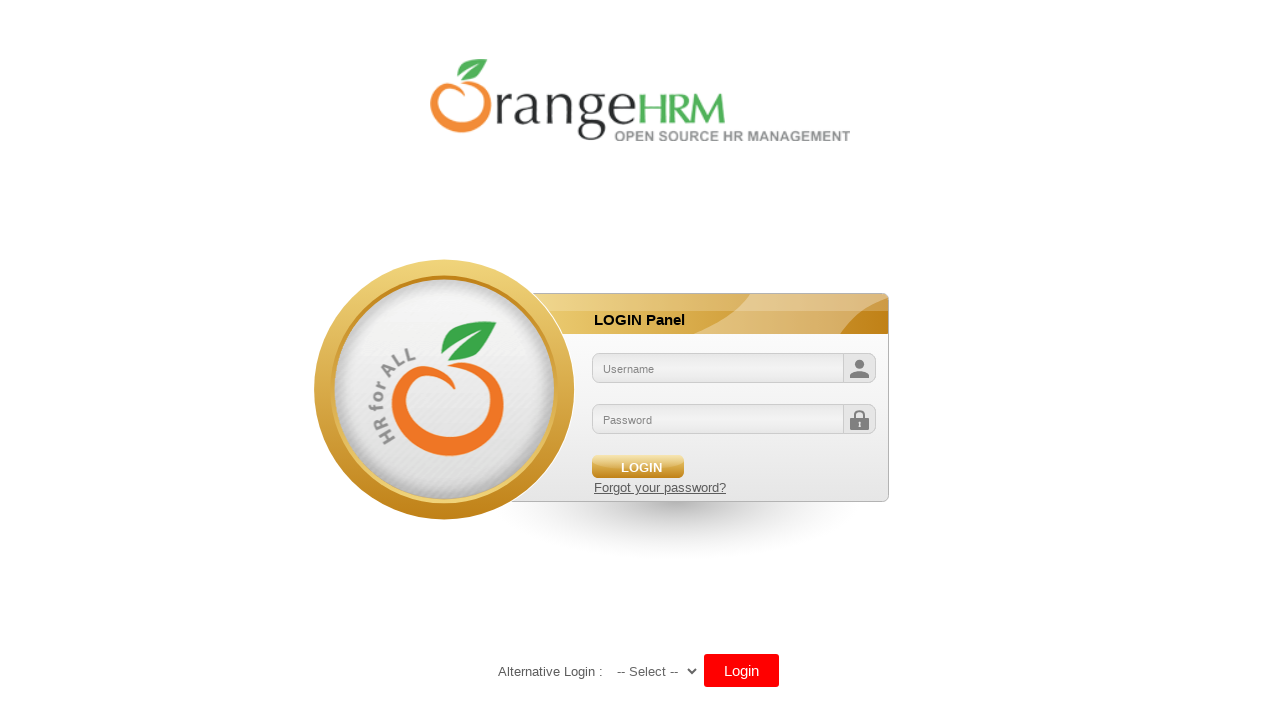

Printed header image URL to console
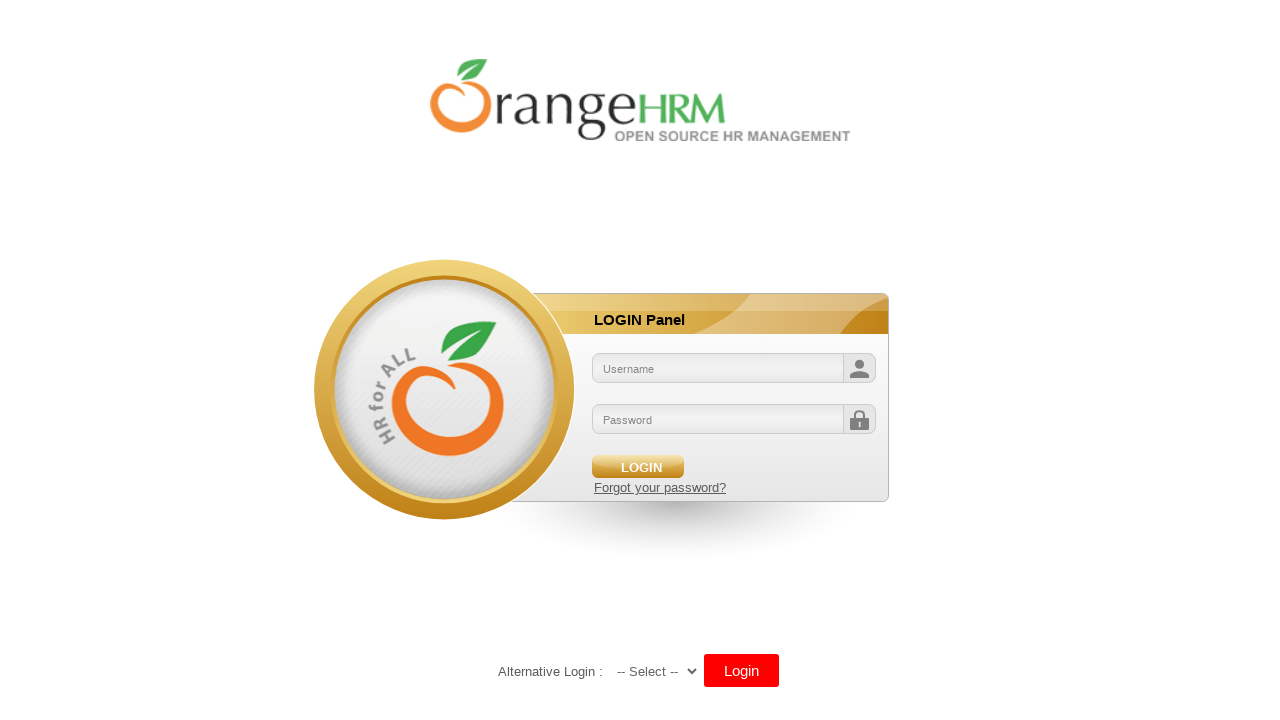

Verified that header image URL contains 'logo.png'
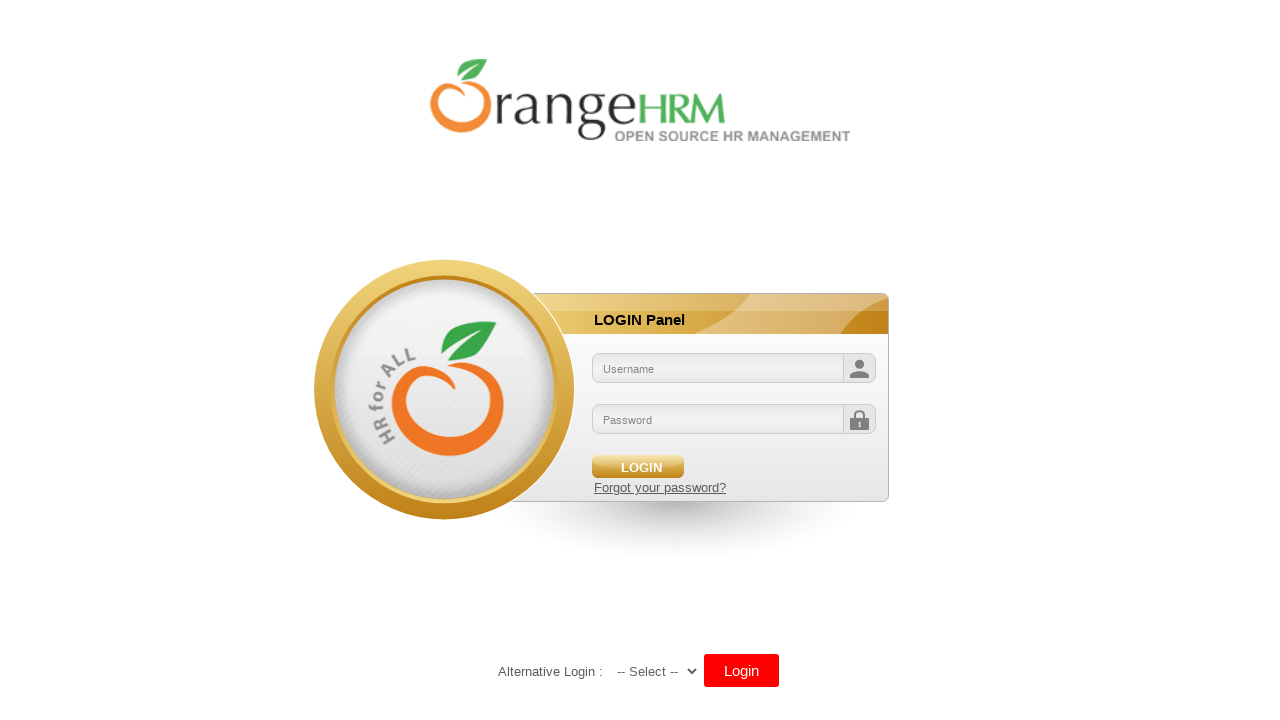

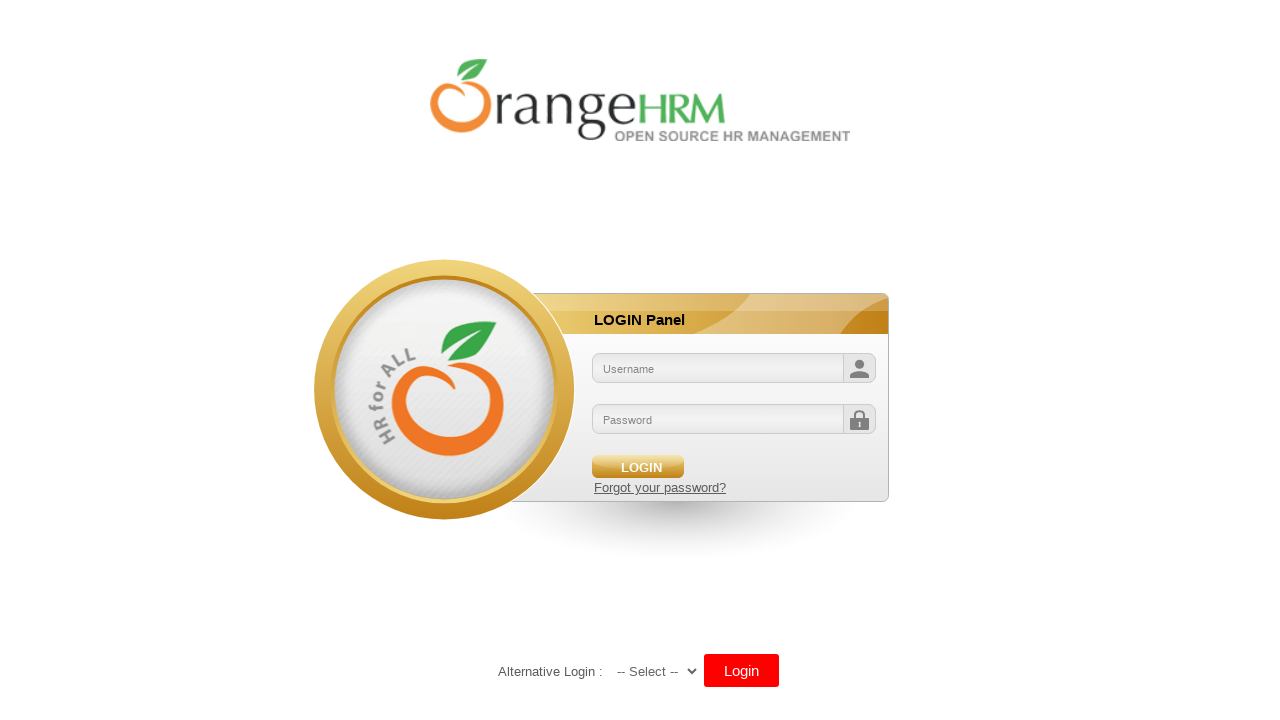